Tests filtering products by price range up to 30000 and verifies the filter is applied

Starting URL: http://practice.automationtesting.in

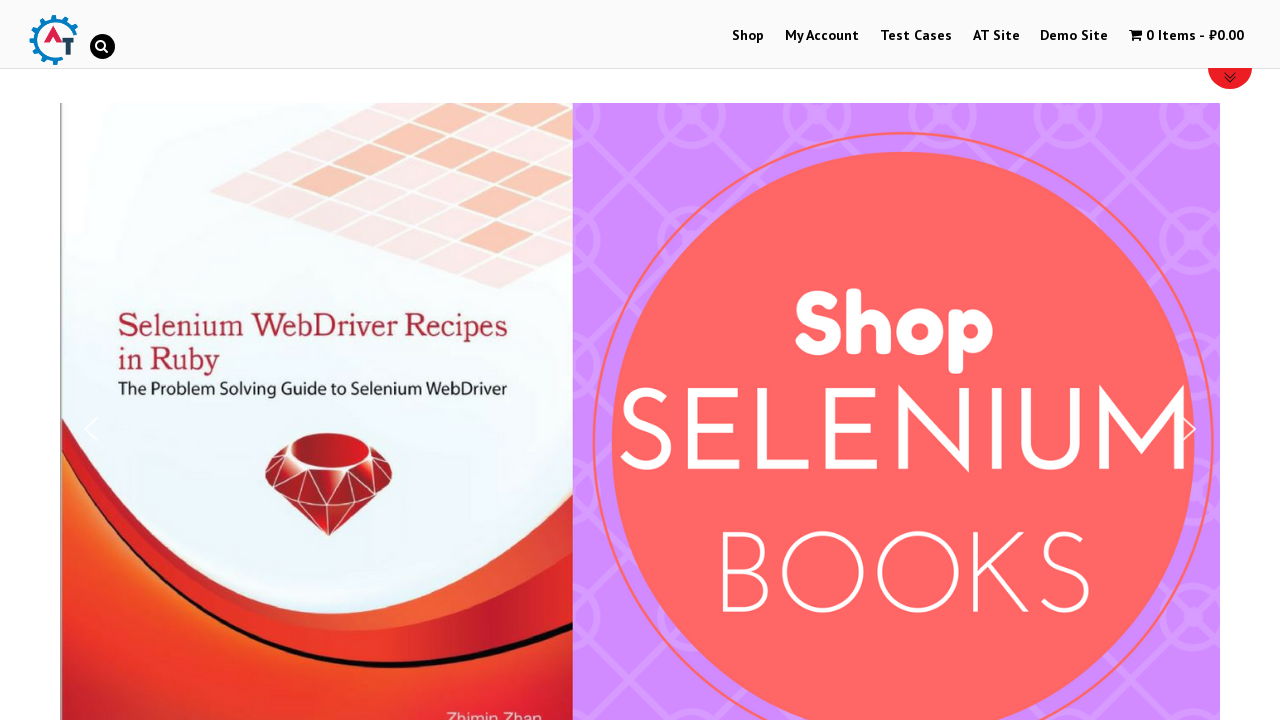

Clicked on Shop link to navigate to shop page at (748, 36) on a:has-text('Shop')
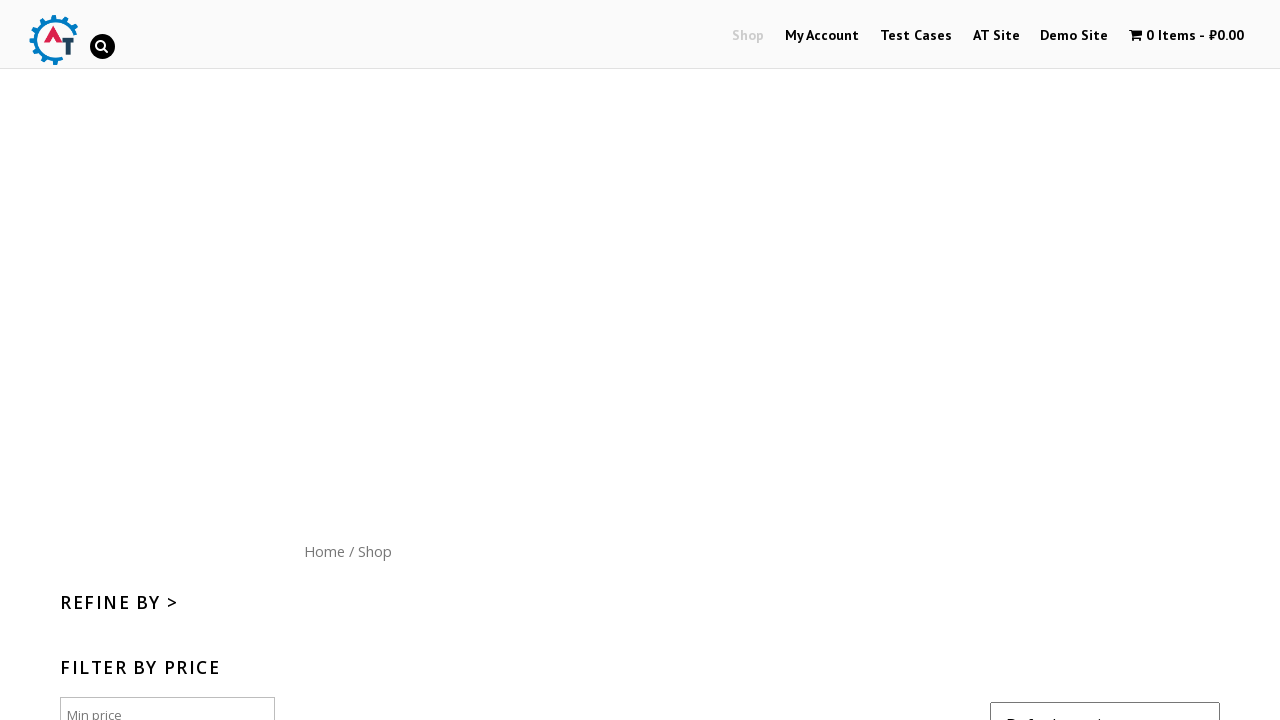

Price filter element loaded on shop page
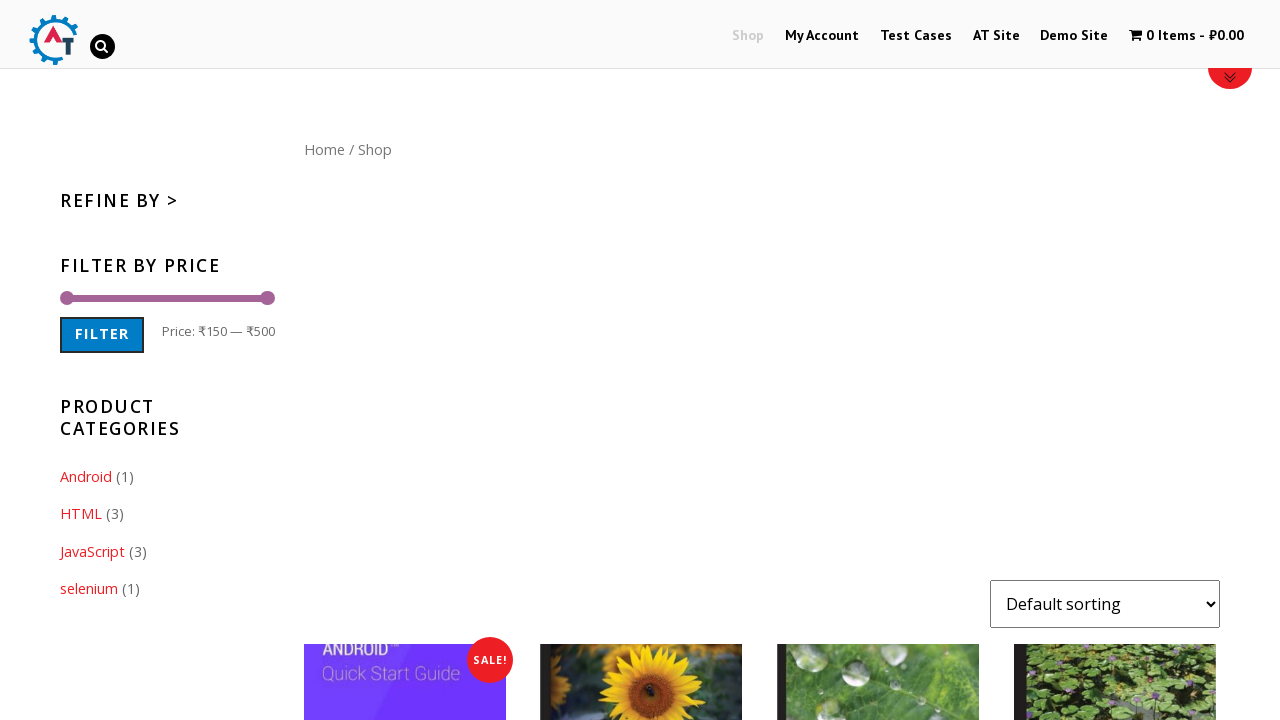

Set maximum price filter to 30000 using JavaScript
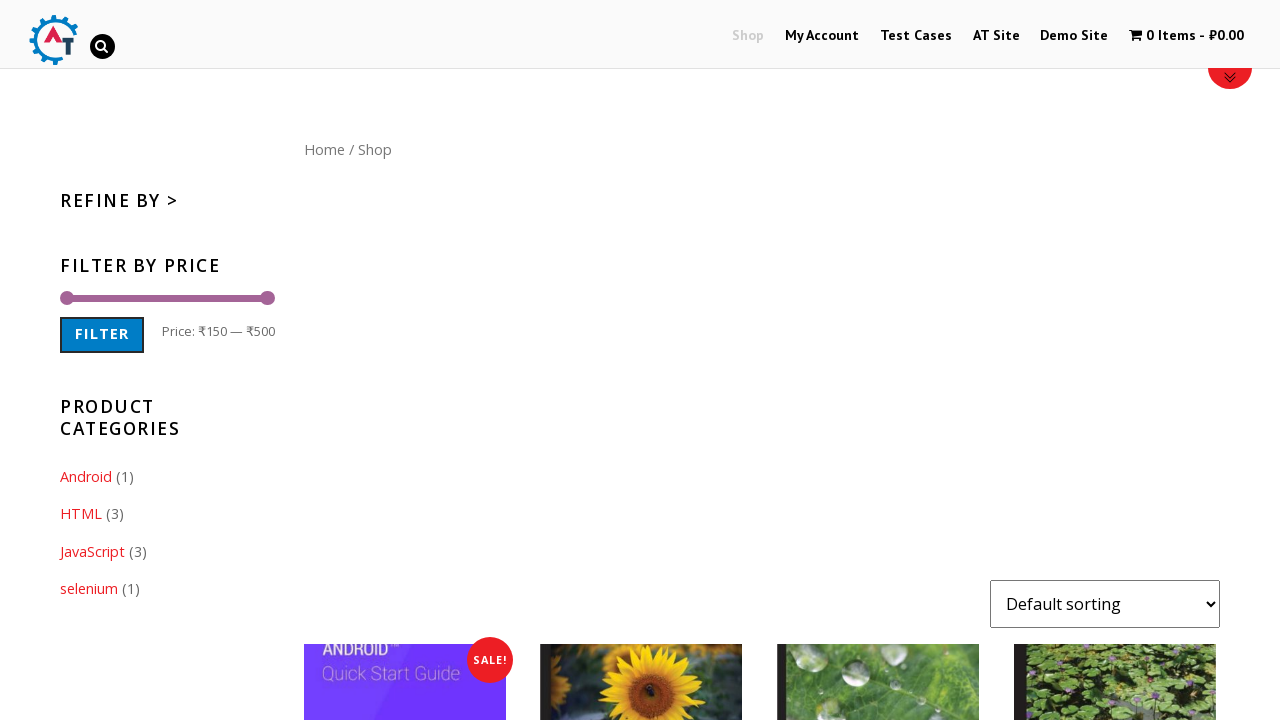

Clicked Filter/Apply button to apply price range filter at (102, 335) on button:has-text('Filter'), button:has-text('Apply'), .price_slider_amount button
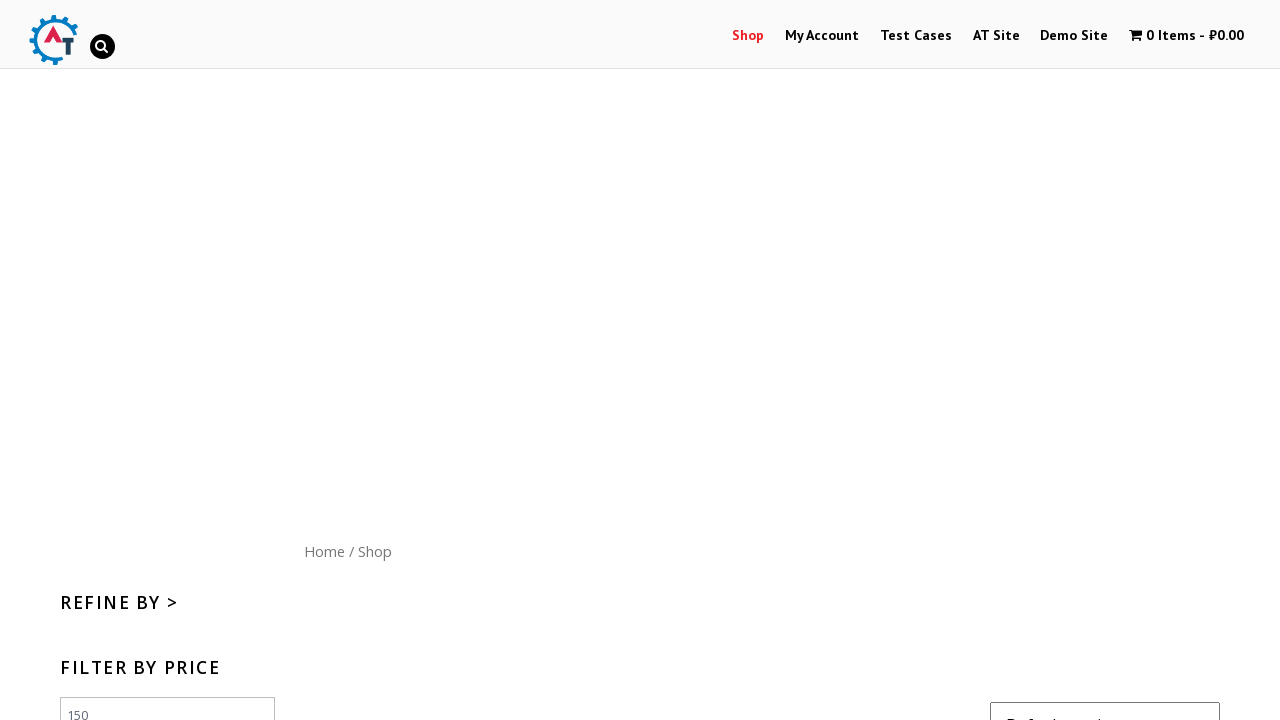

Filtered products loaded - price filter successfully applied up to 30000
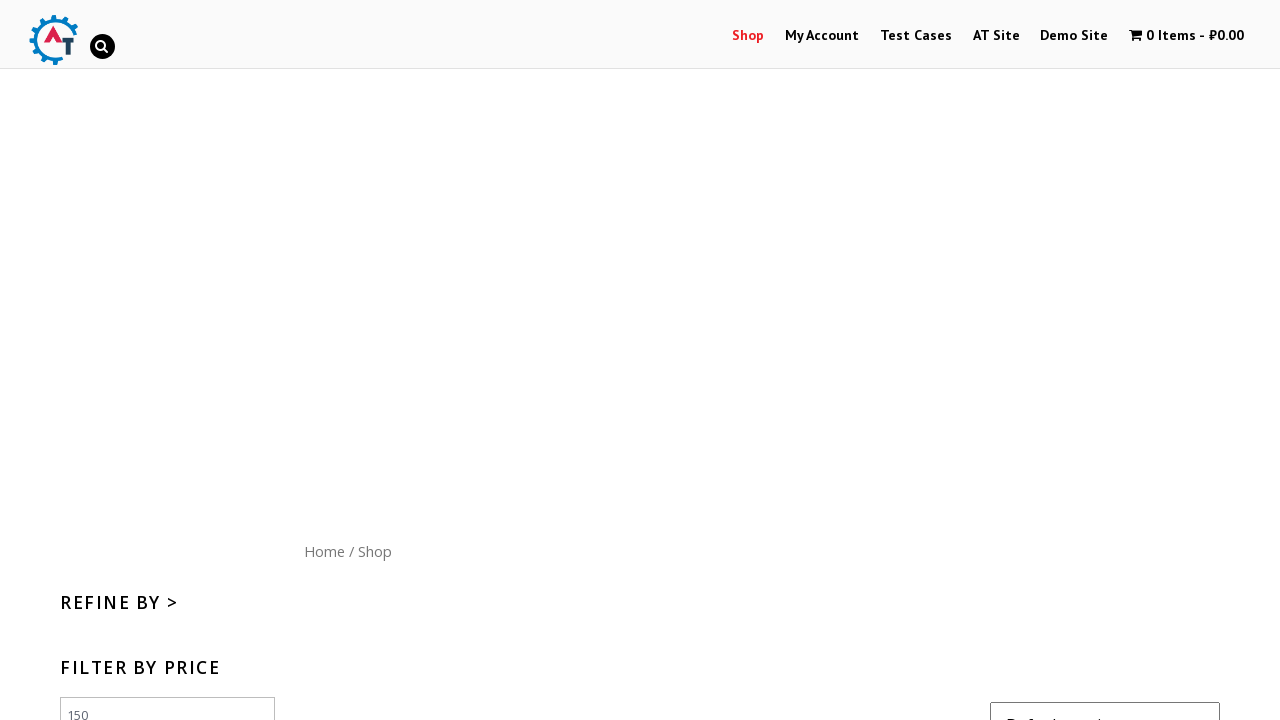

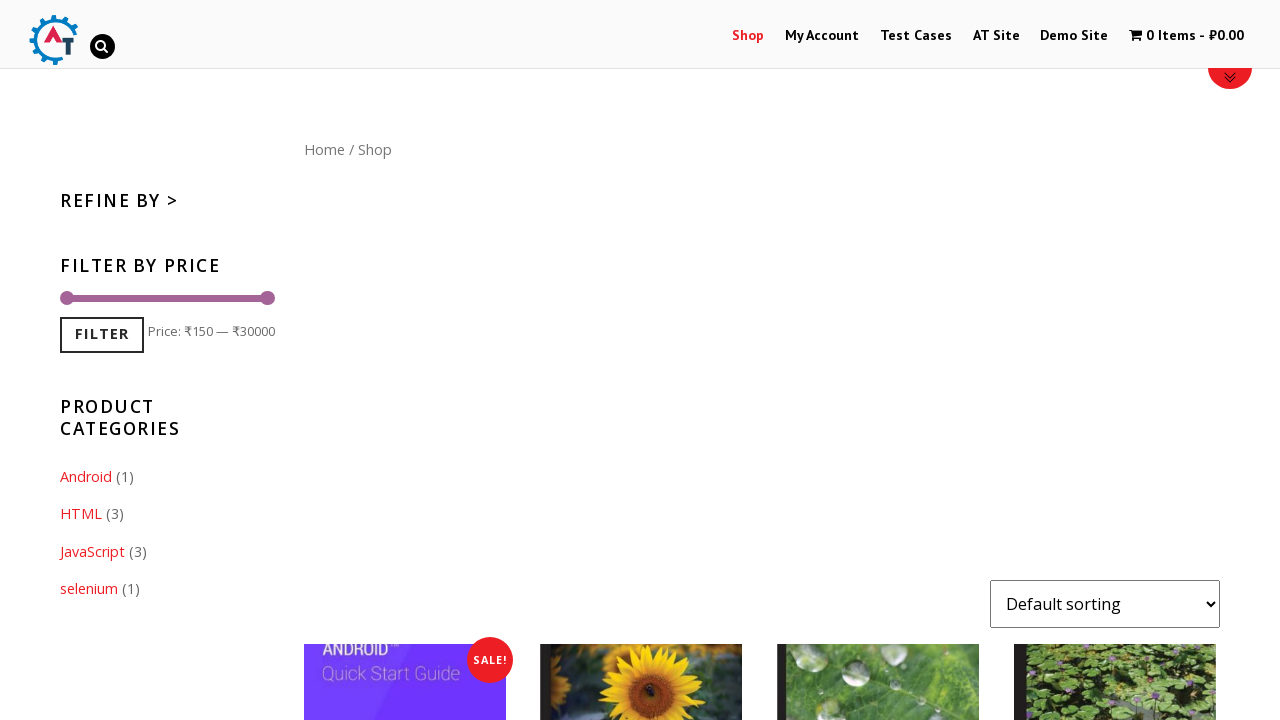